Tests page scrolling functionality by scrolling down and then back up on the alerts page

Starting URL: https://demoqa.com/alerts

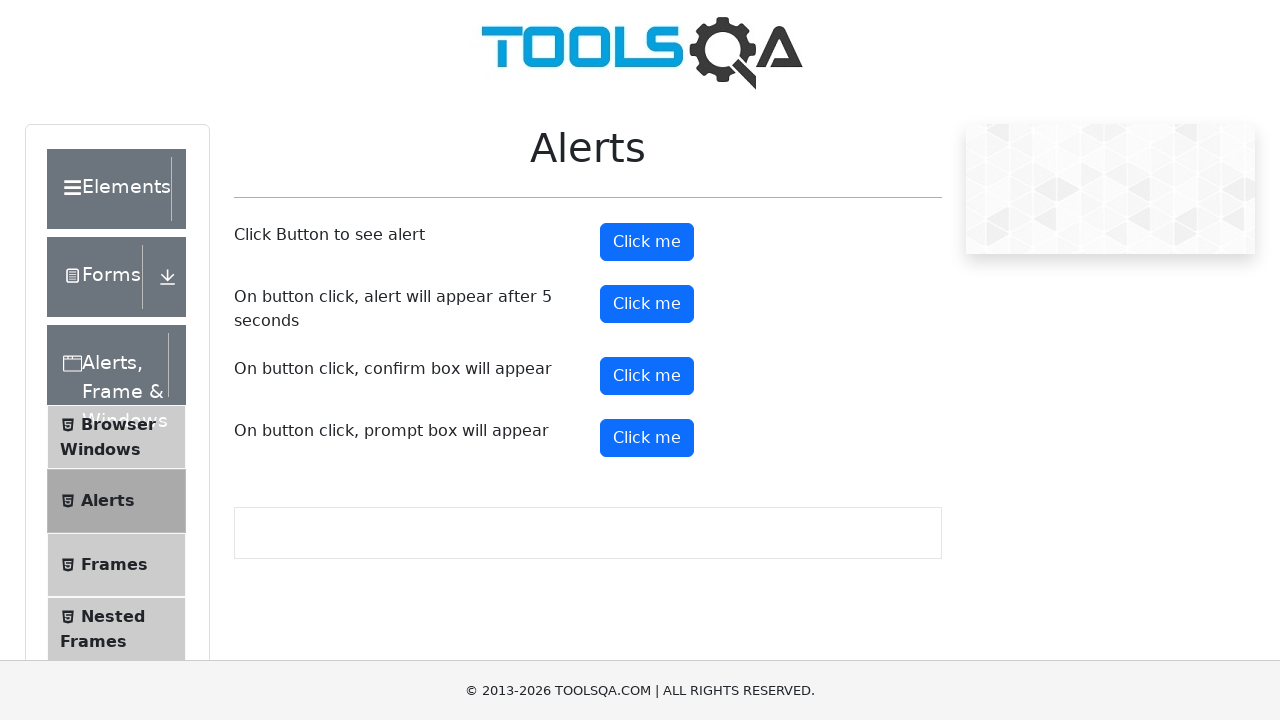

Scrolled down by 500 pixels on alerts page
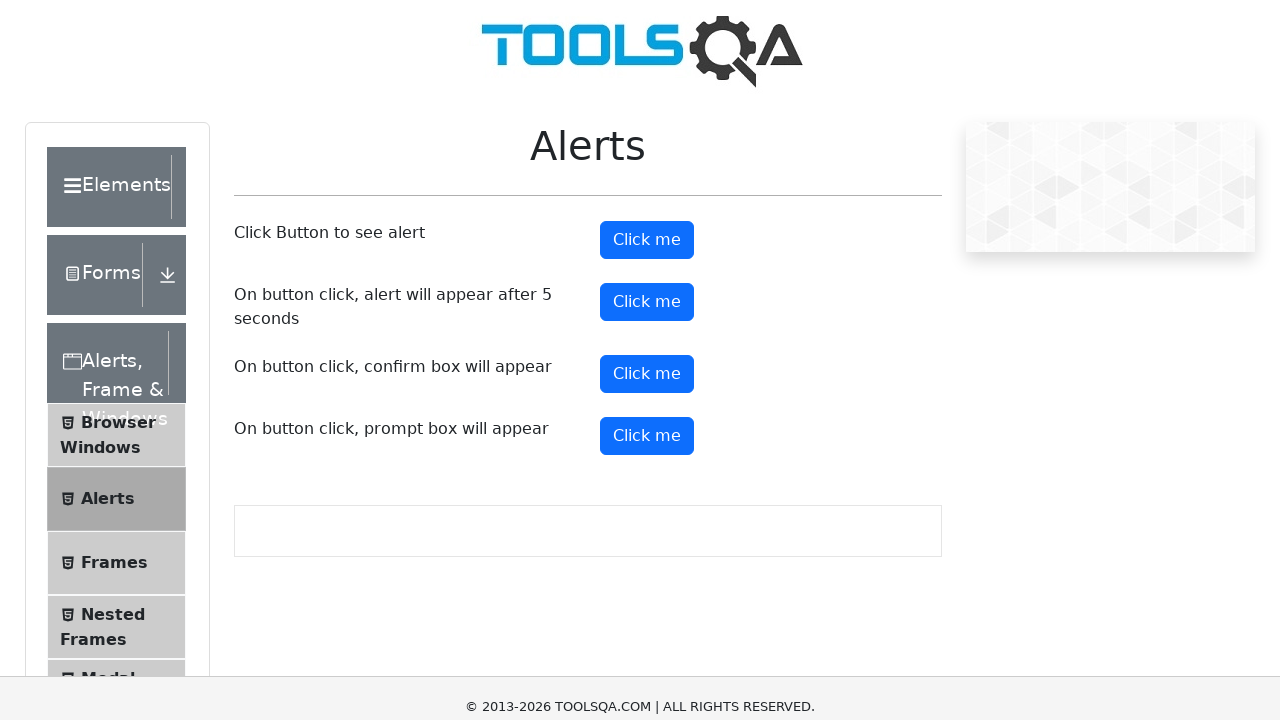

Waited 1 second for scroll animation to complete
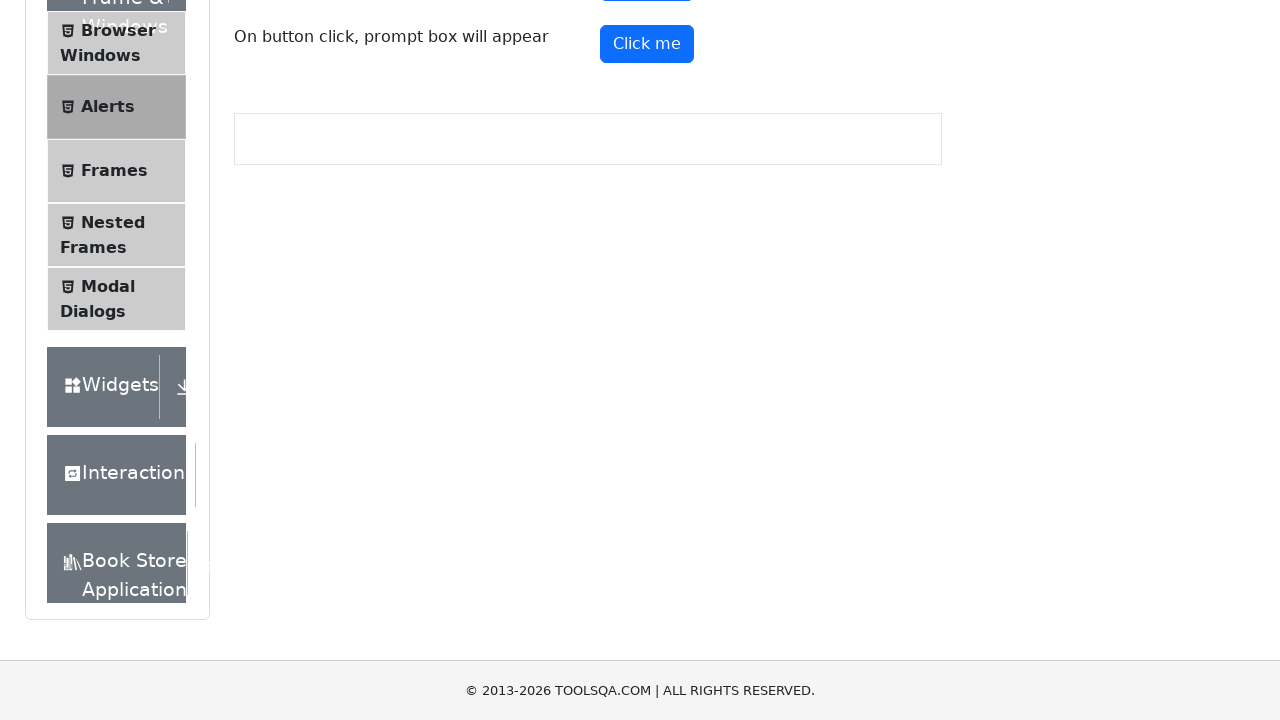

Scrolled up by 300 pixels on alerts page
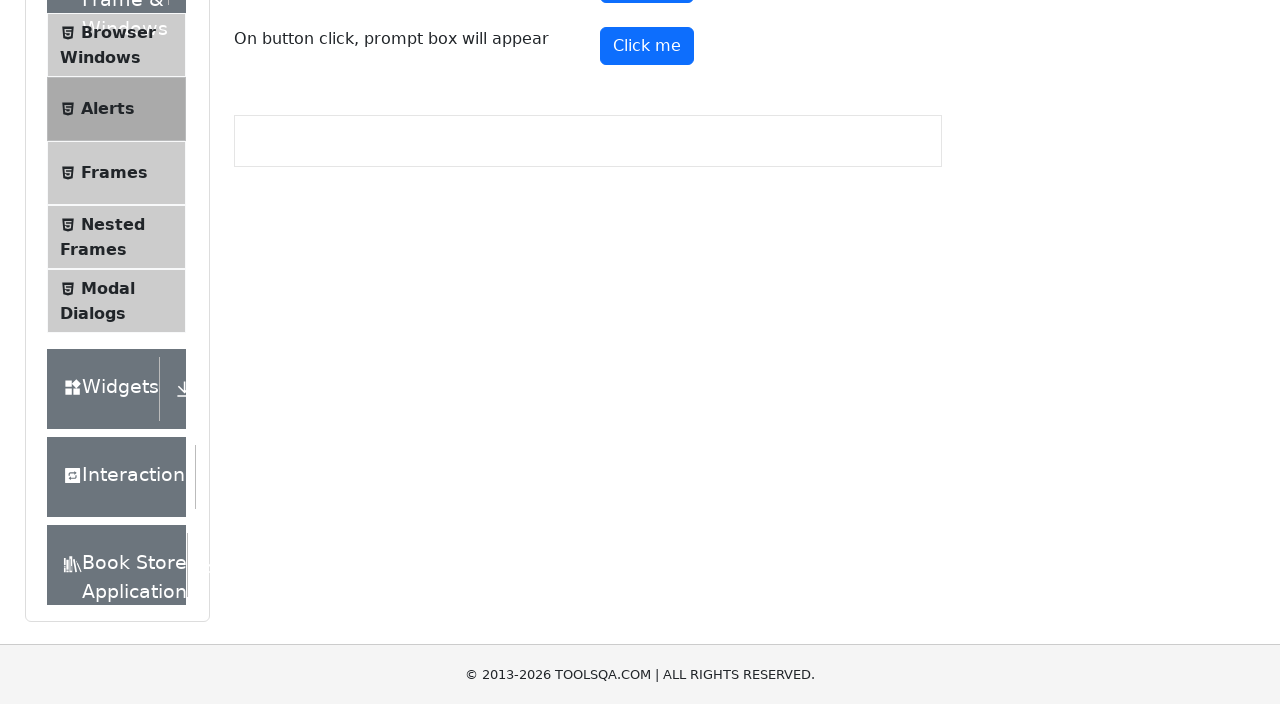

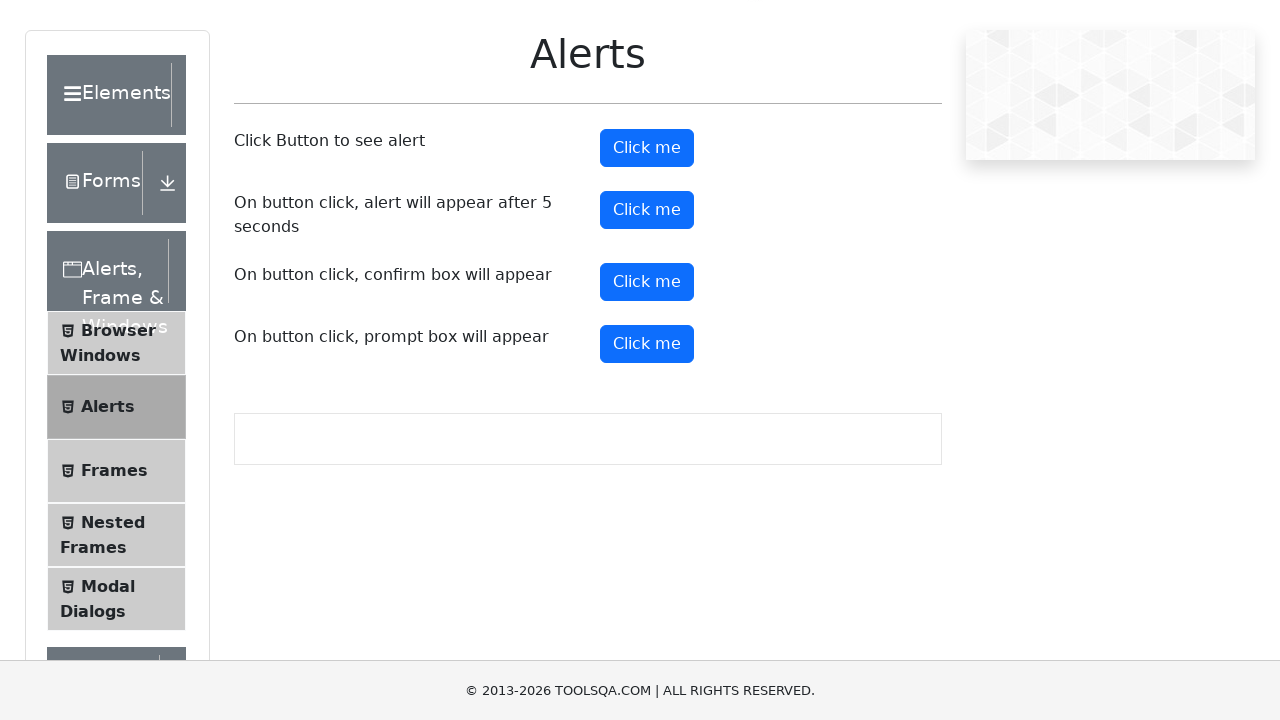